Tests navigation menu hover functionality by hovering over "Free Ebooks" menu item and clicking on a submenu option

Starting URL: https://www.globalsqa.com/demo-site/

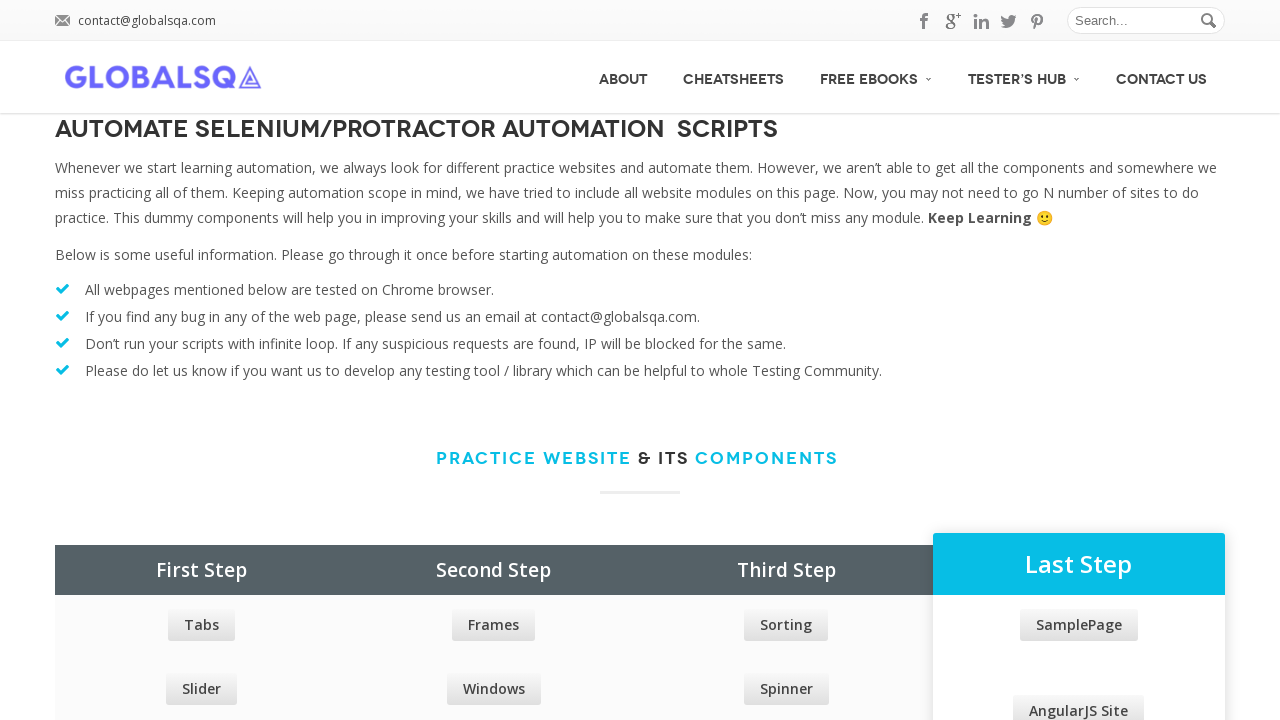

Hovered over 'Free Ebooks' menu item to reveal submenu at (876, 76) on xpath=//a[@class='no_border'][normalize-space()='Free Ebooks']
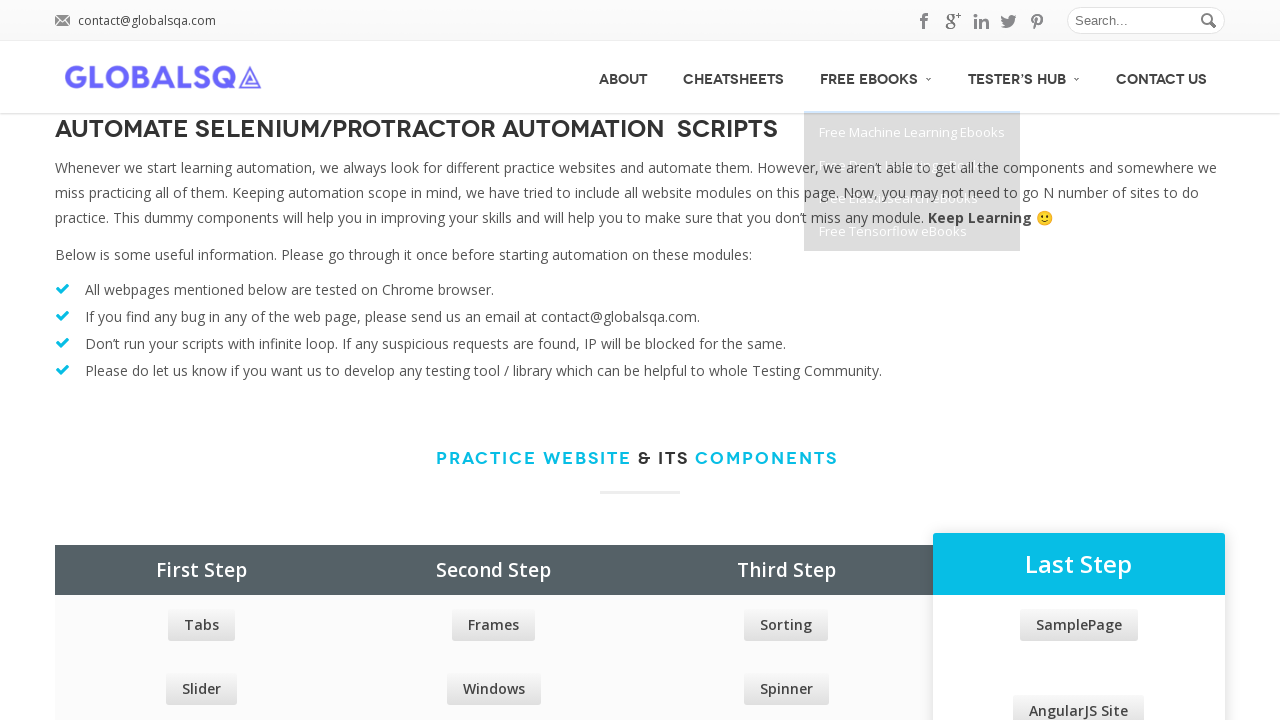

Clicked on 'Free Deep Learning eBooks' submenu option at (903, 165) on xpath=//span[normalize-space()='Free Deep Learning eBooks']
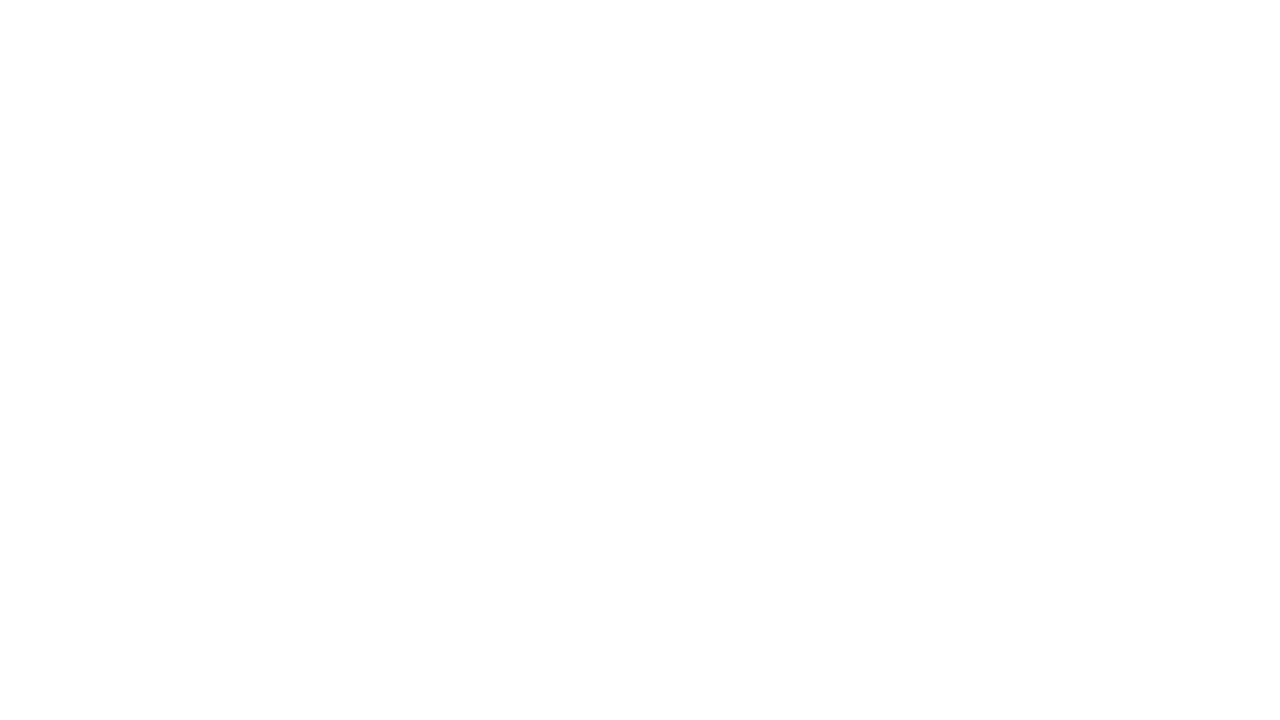

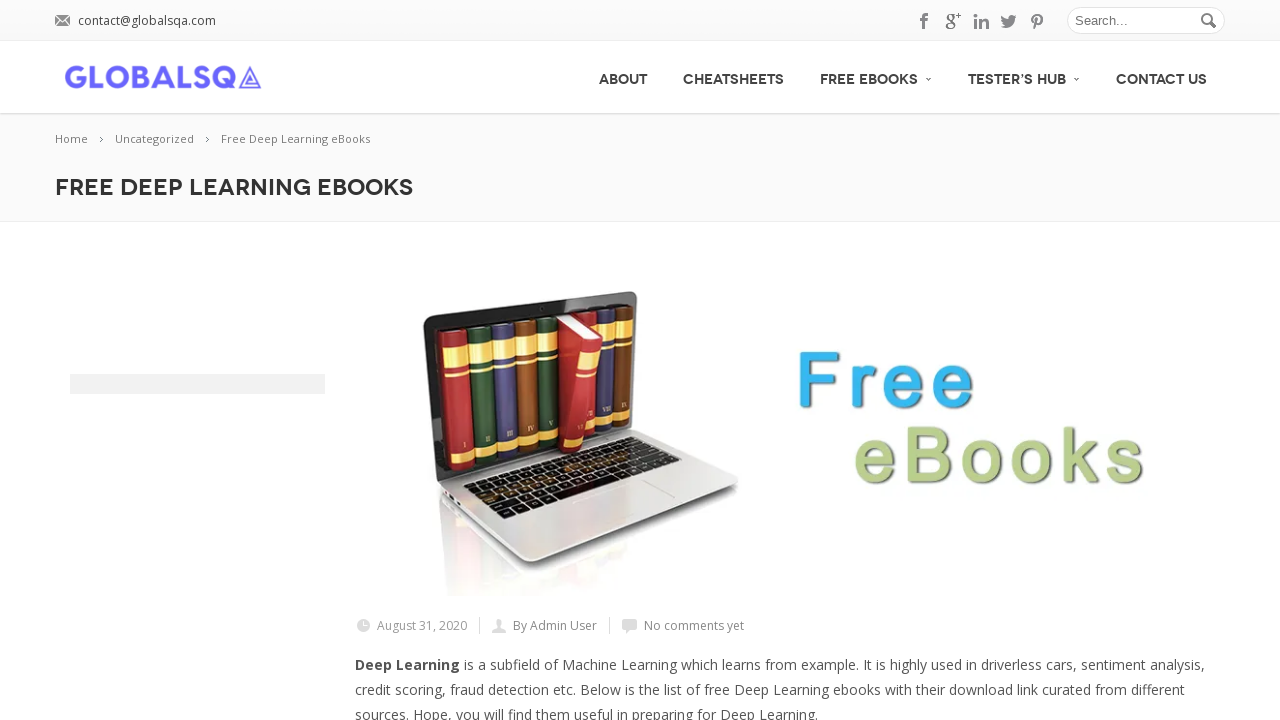